Tests dynamic element addition and removal by clicking "Add Element" button to create a "Delete" button, then clicking the "Delete" button to remove it

Starting URL: https://practice.cydeo.com/add_remove_elements/

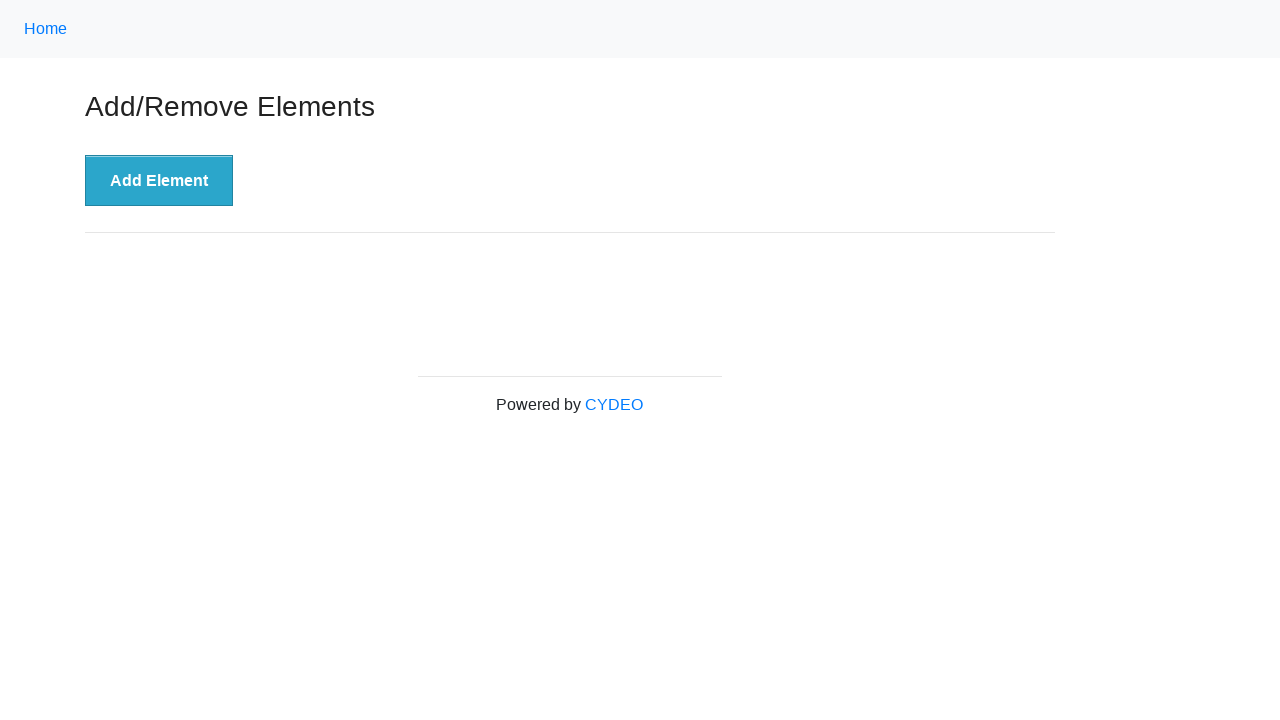

Navigated to add/remove elements practice page
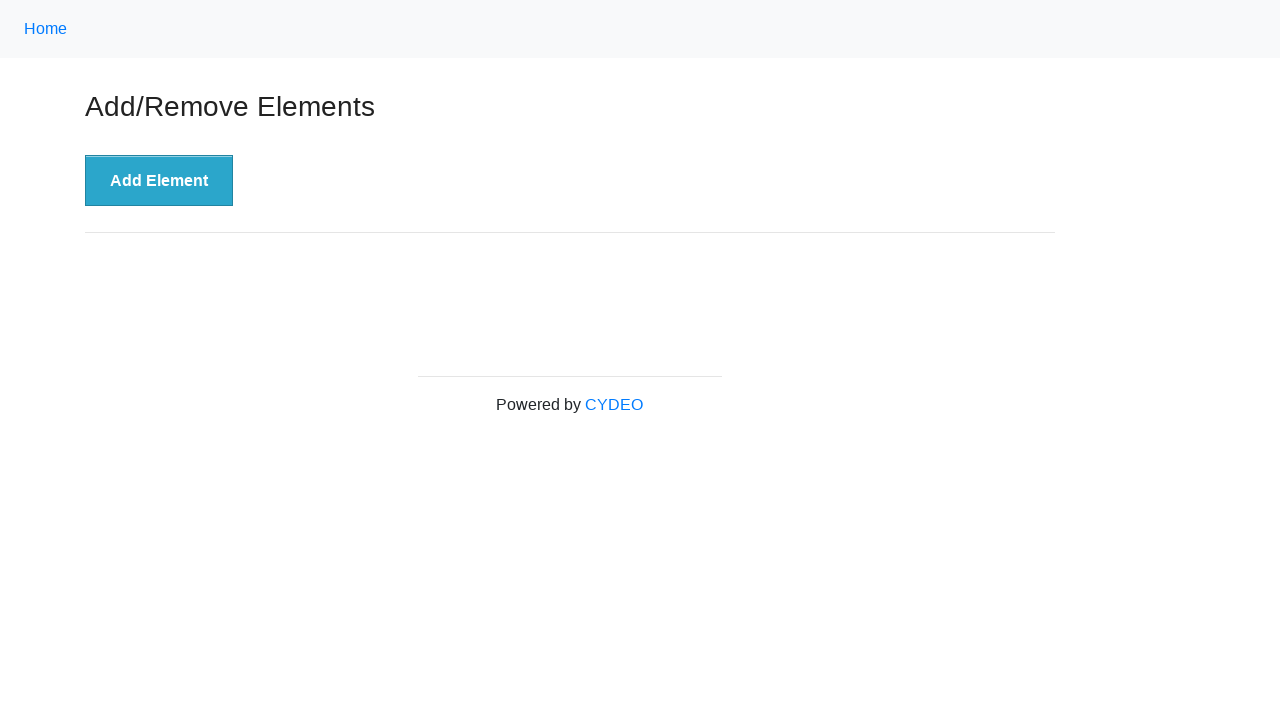

Clicked 'Add Element' button to create a new Delete button at (159, 181) on button[onclick='addElement()']
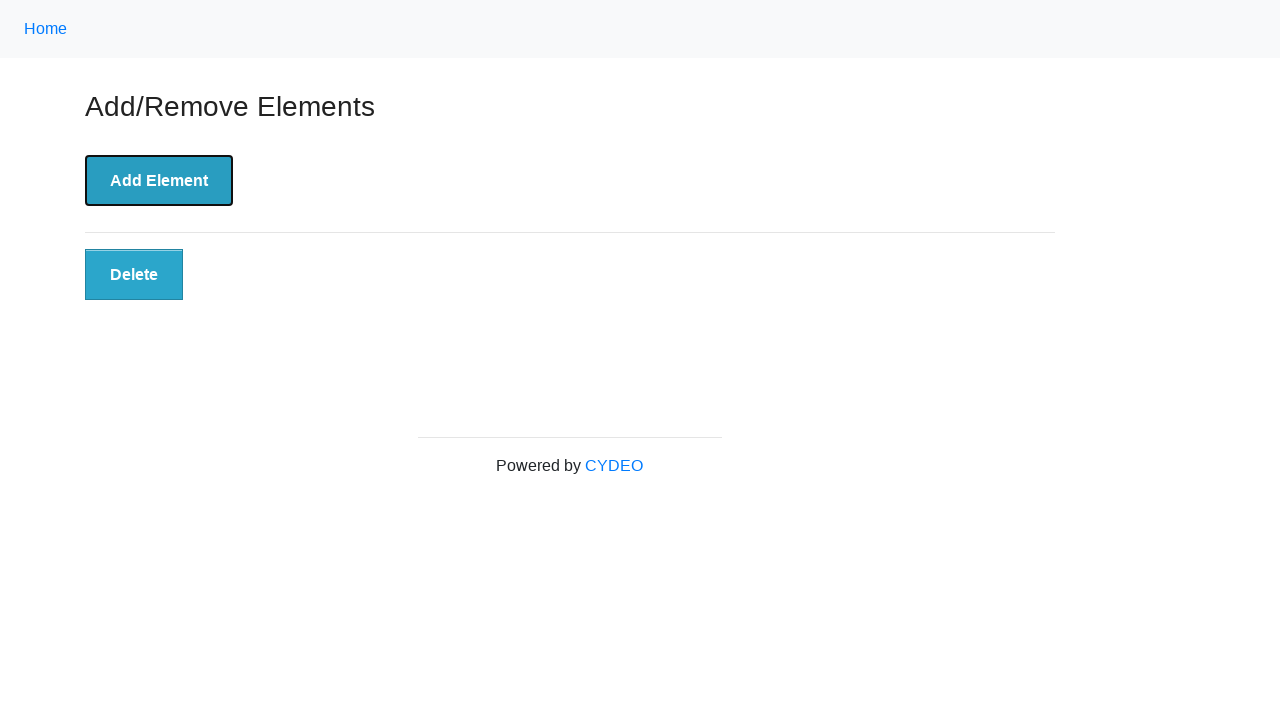

Delete button appeared on the page
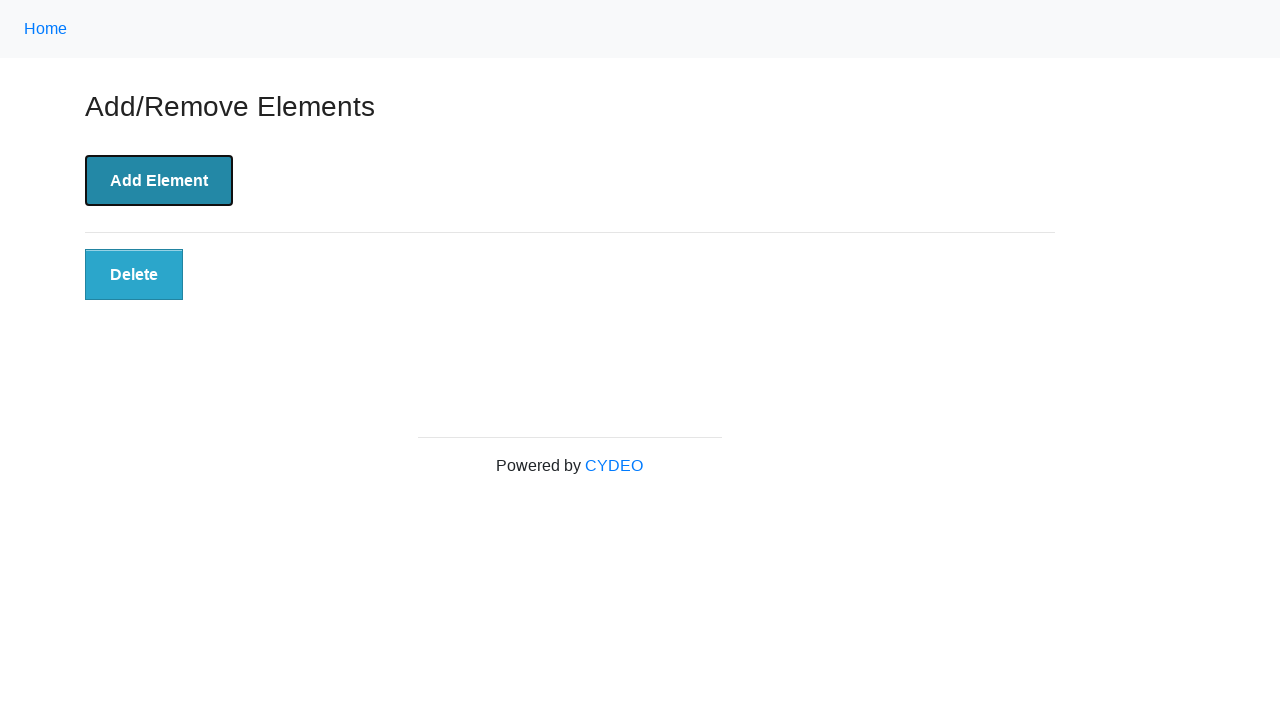

Clicked Delete button to remove the dynamically added element at (134, 275) on button:text('Delete')
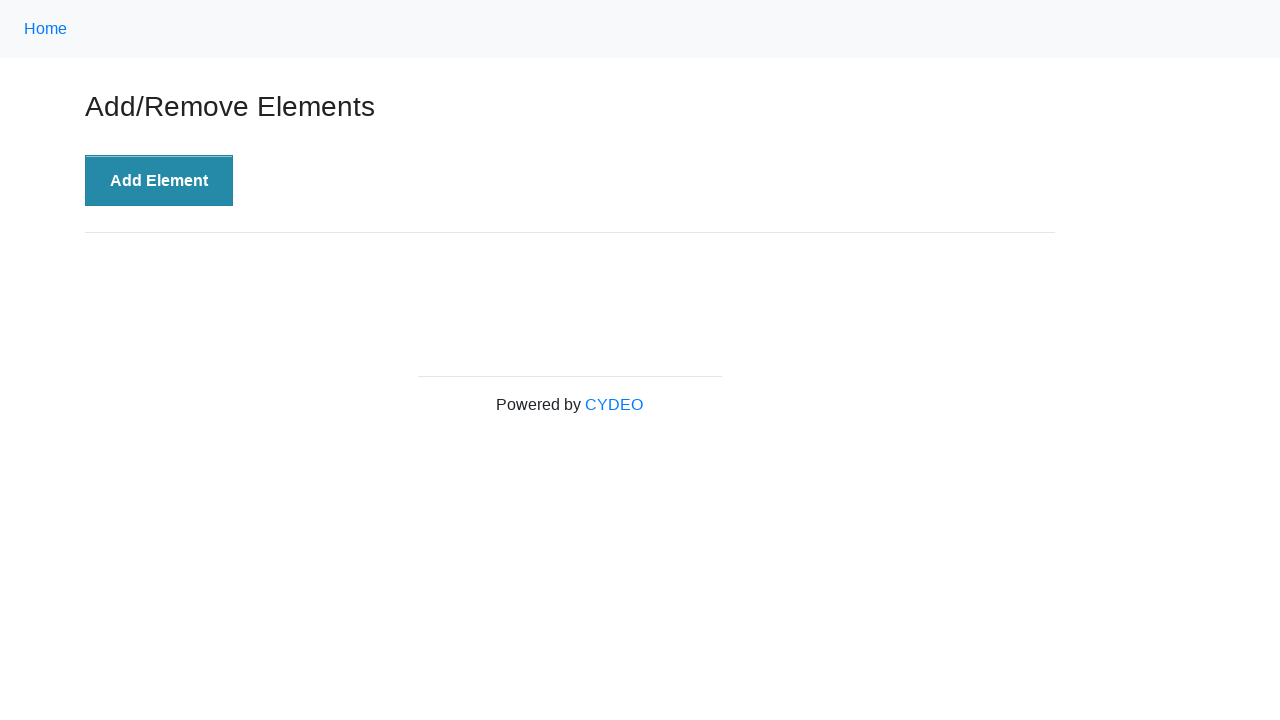

Verified that Delete button was successfully removed from the page
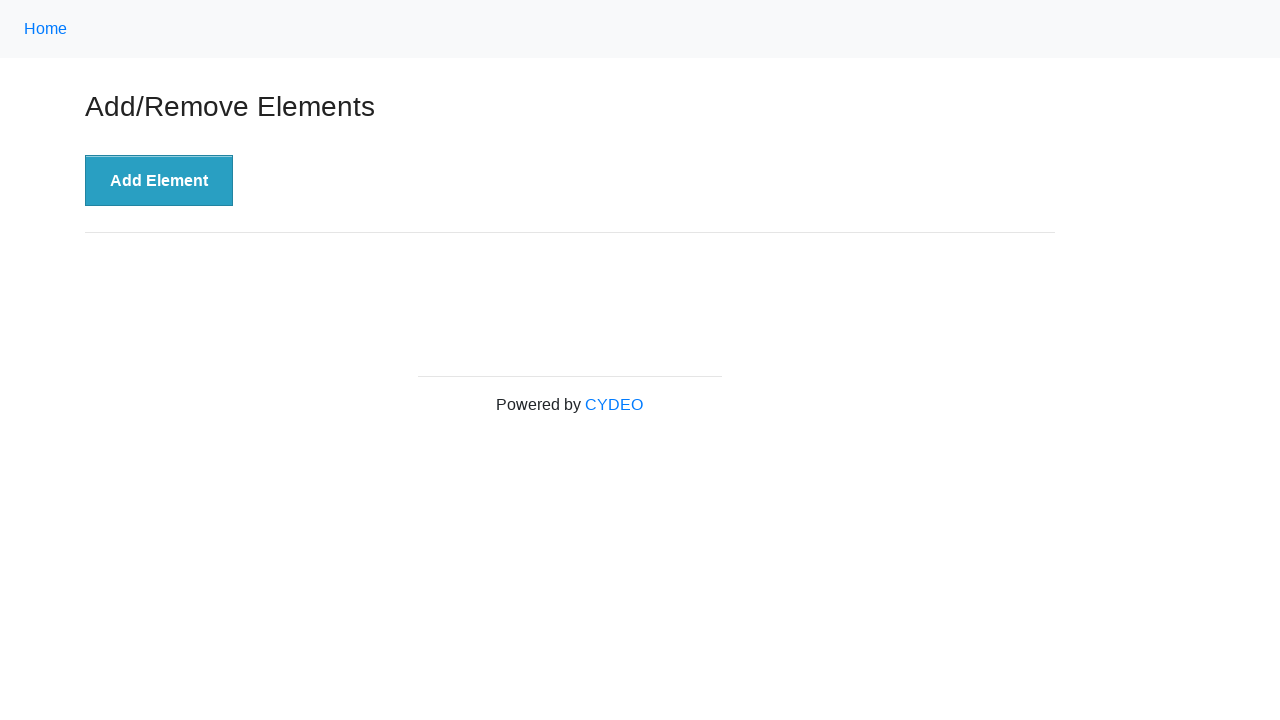

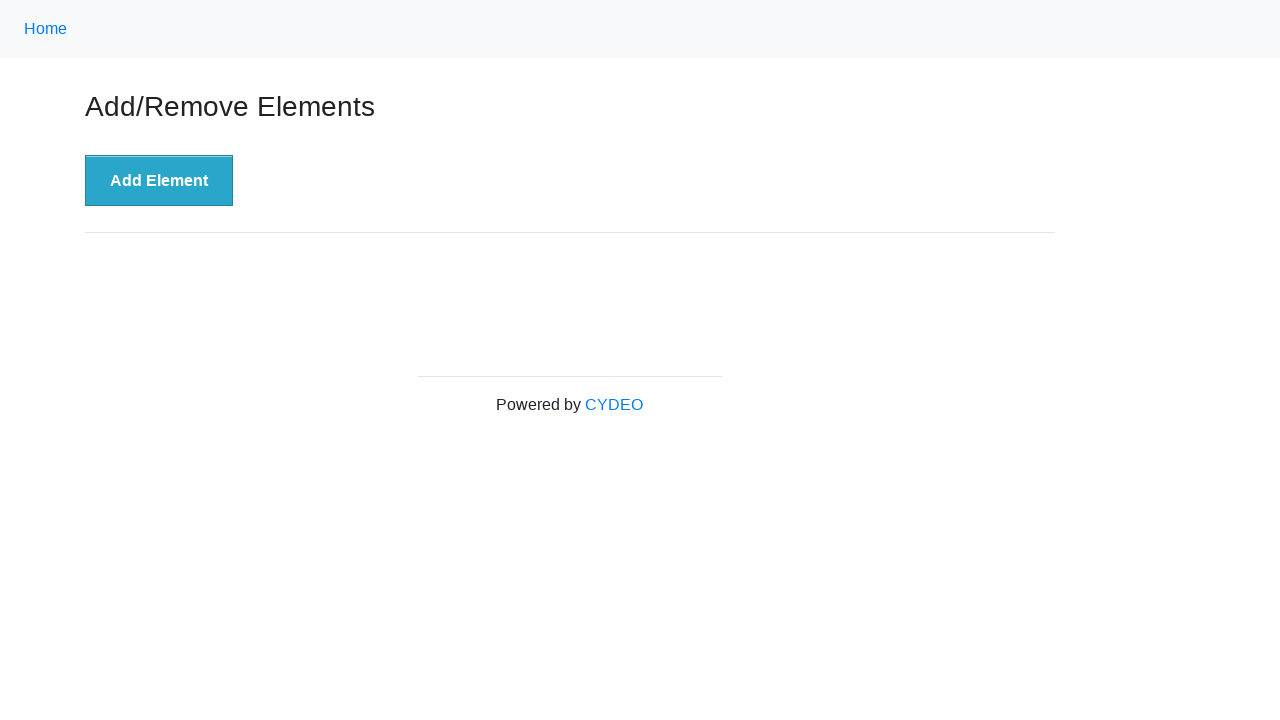